Tests selector functionality by clicking on a username input field and filling it with text using different locator syntaxes

Starting URL: https://www.saucedemo.com/

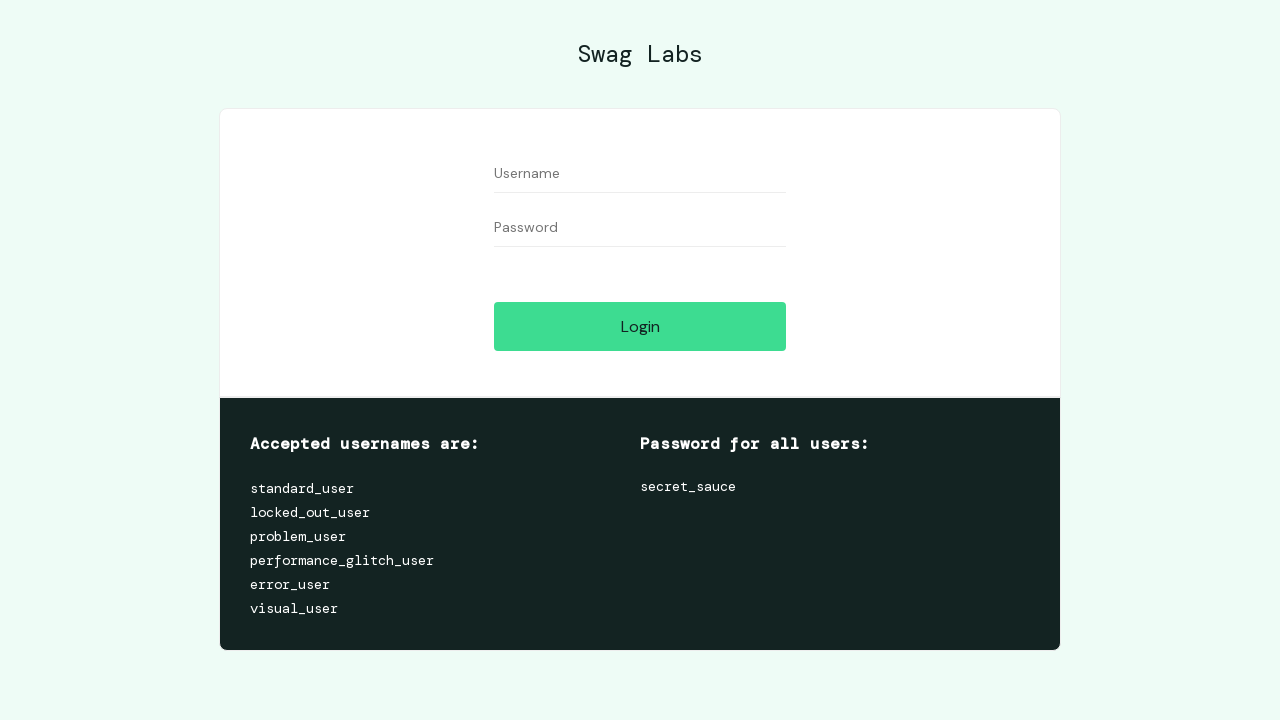

Clicked on username input field at (640, 174) on #user-name
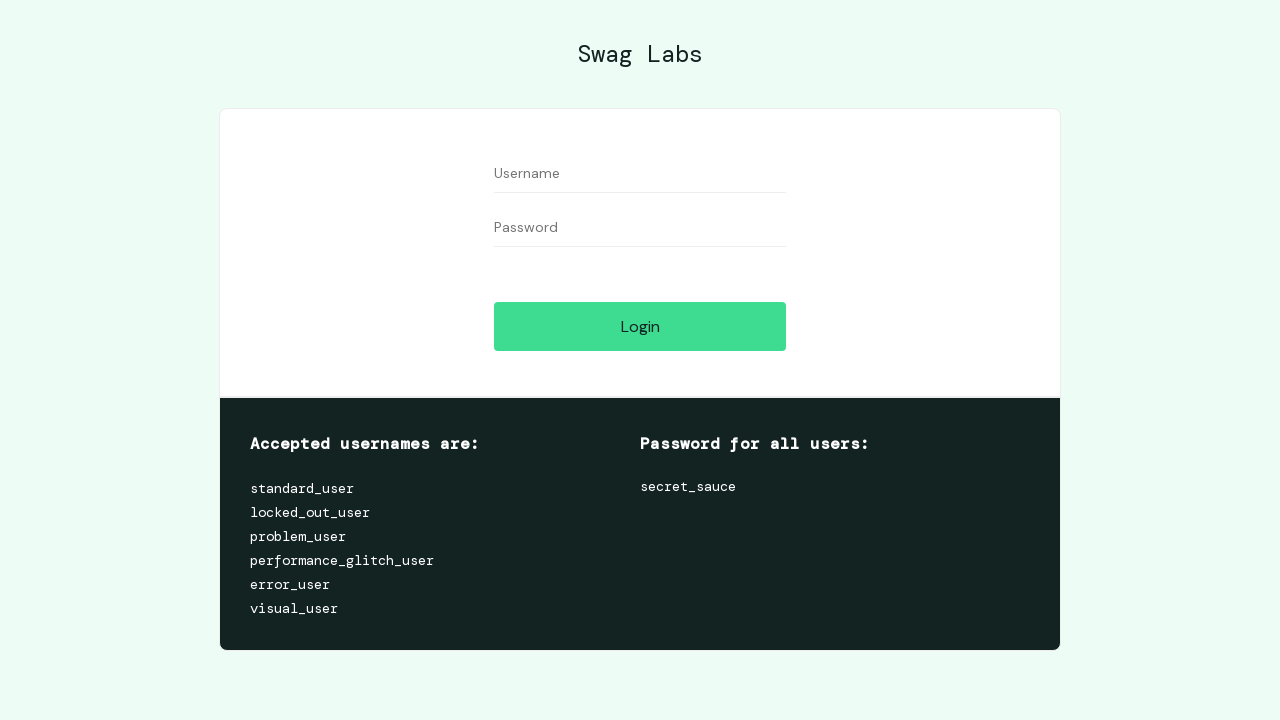

Filled username field with 'Linhs' using locator on #user-name
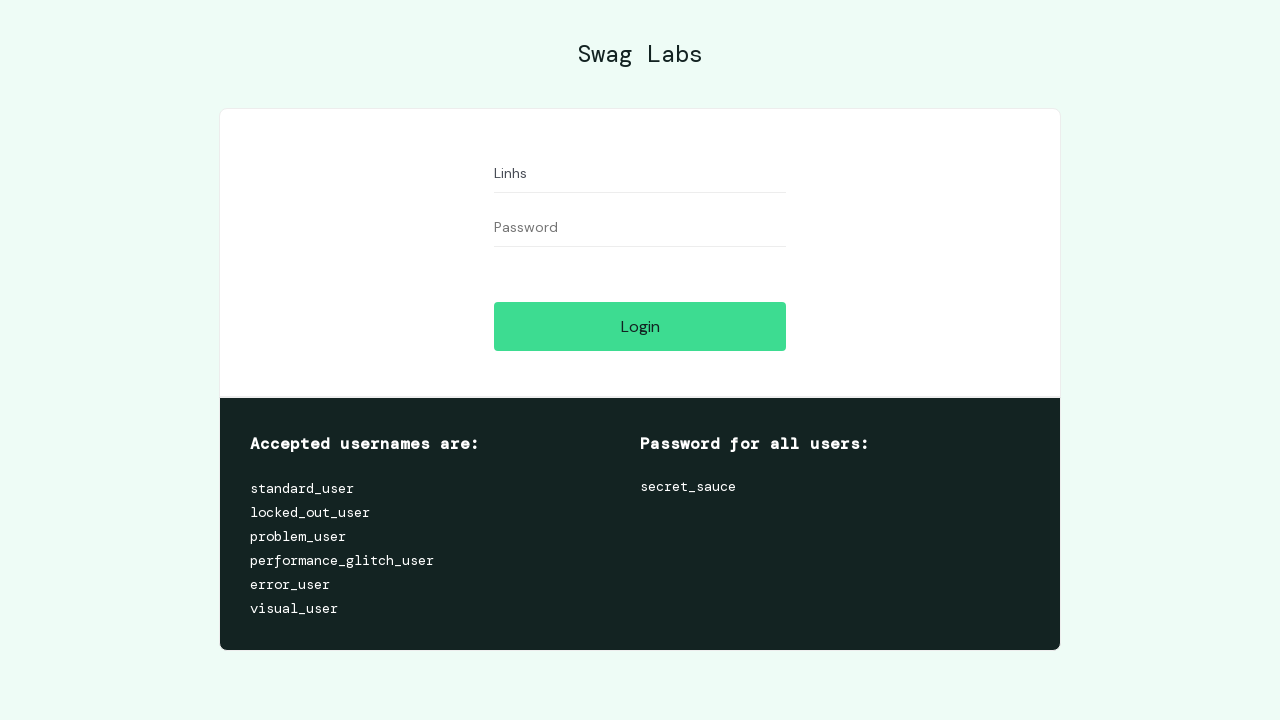

Filled username field with 'Linhs' again to demonstrate selector usage on #user-name
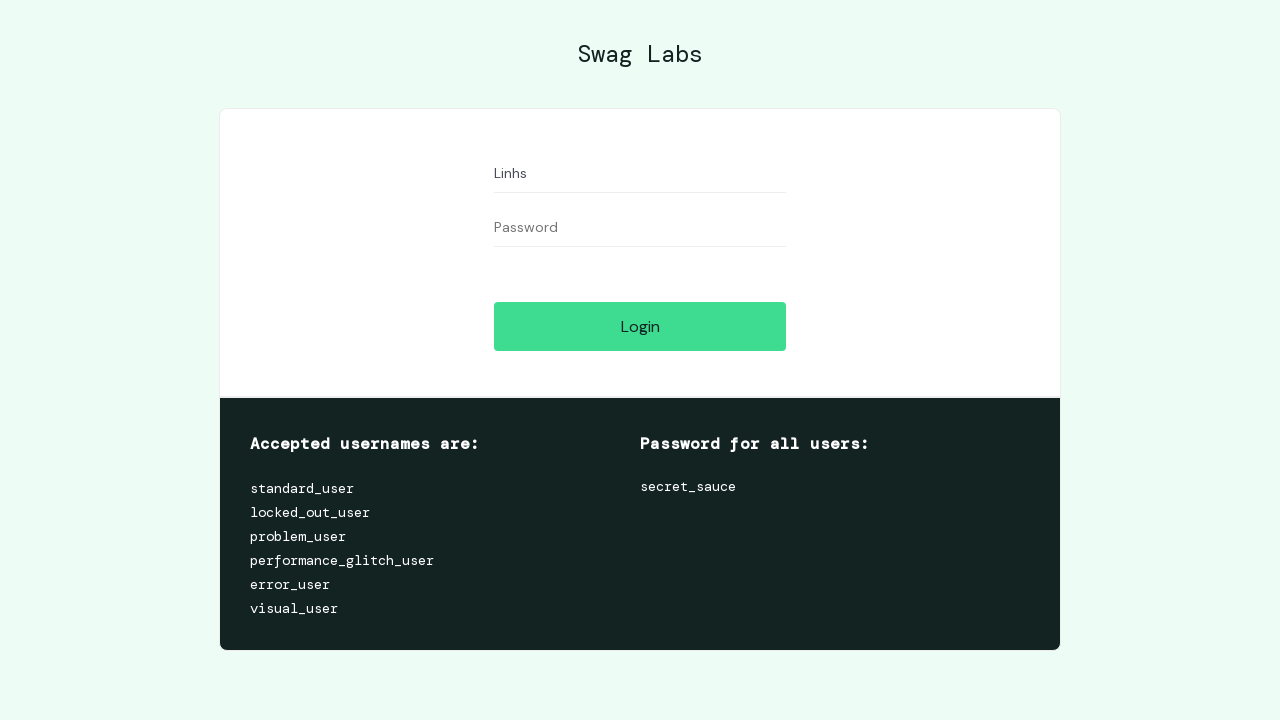

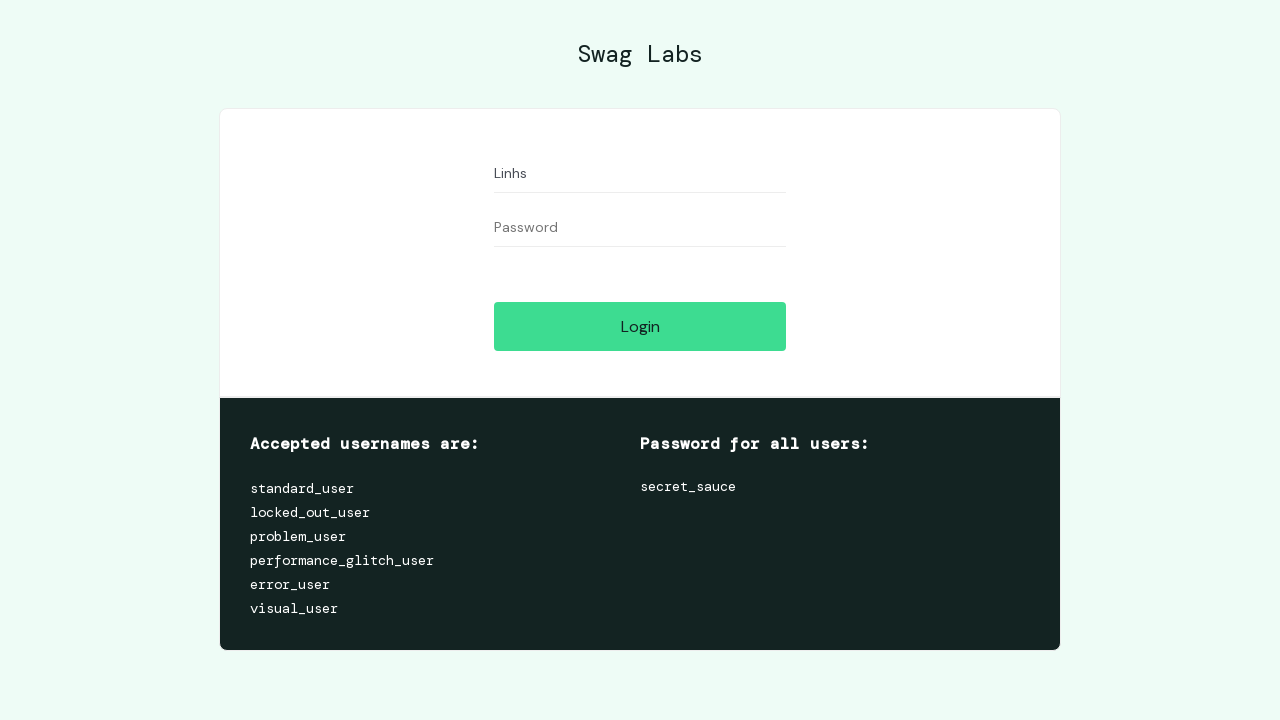